Navigates to a Daum news article and clicks the "more comments" button multiple times to load additional comments on the page

Starting URL: https://news.v.daum.net/v/20200814162840083

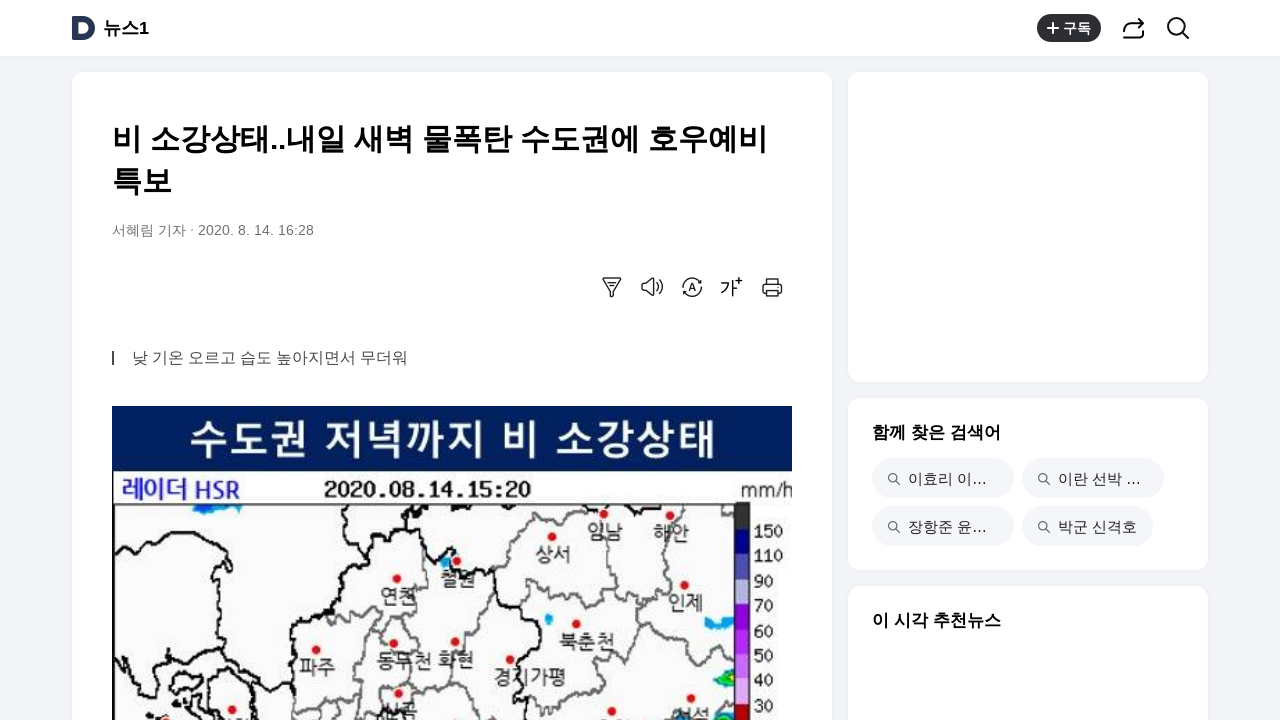

Navigated to Daum news article
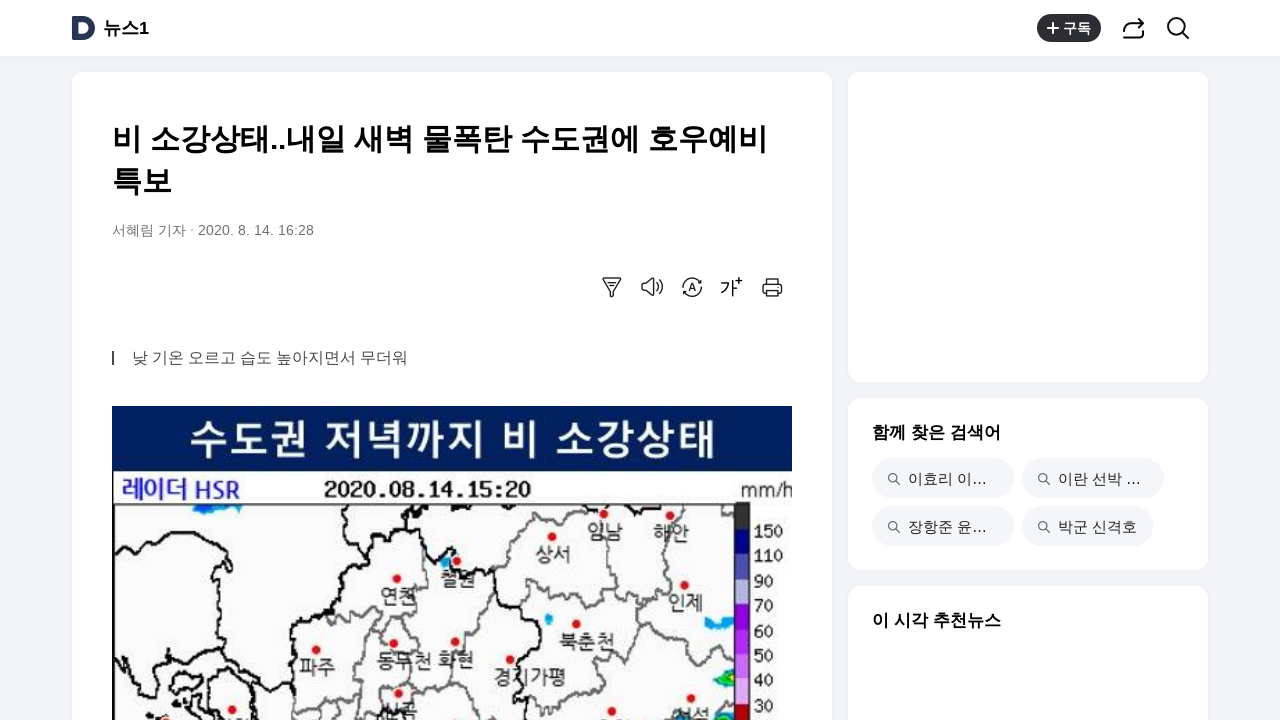

No more 'more comments' button available, exiting loop
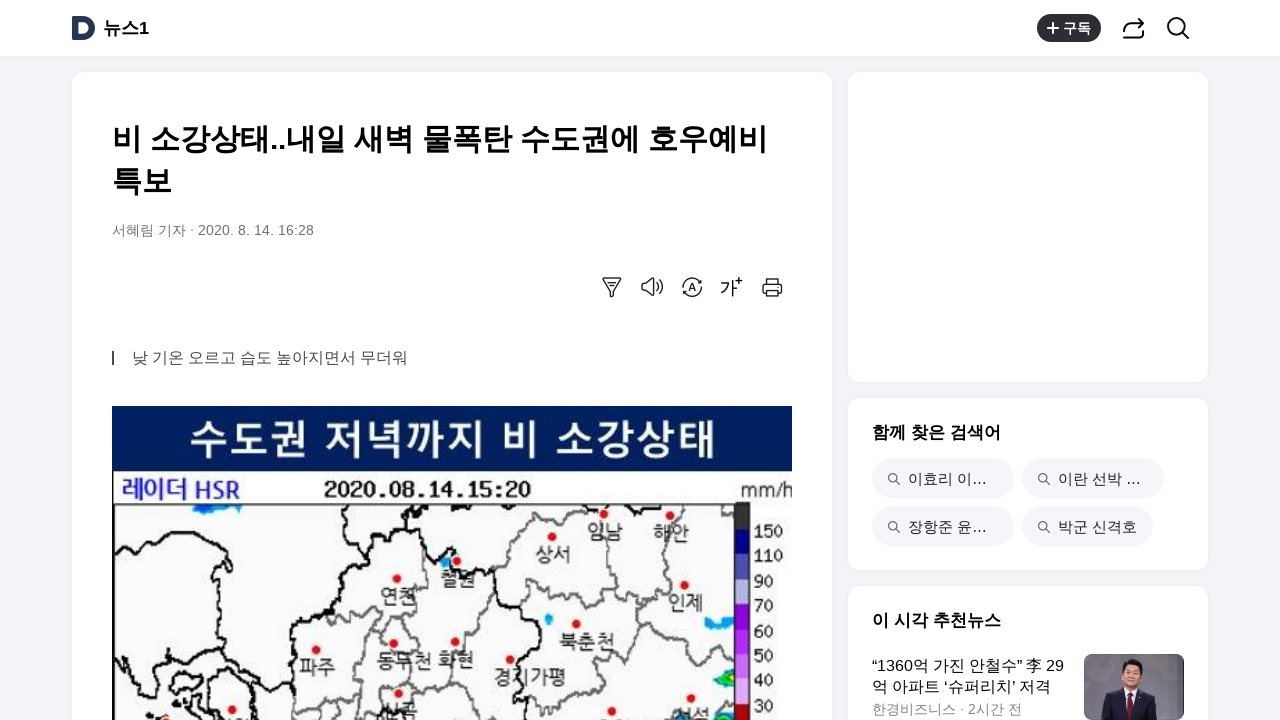

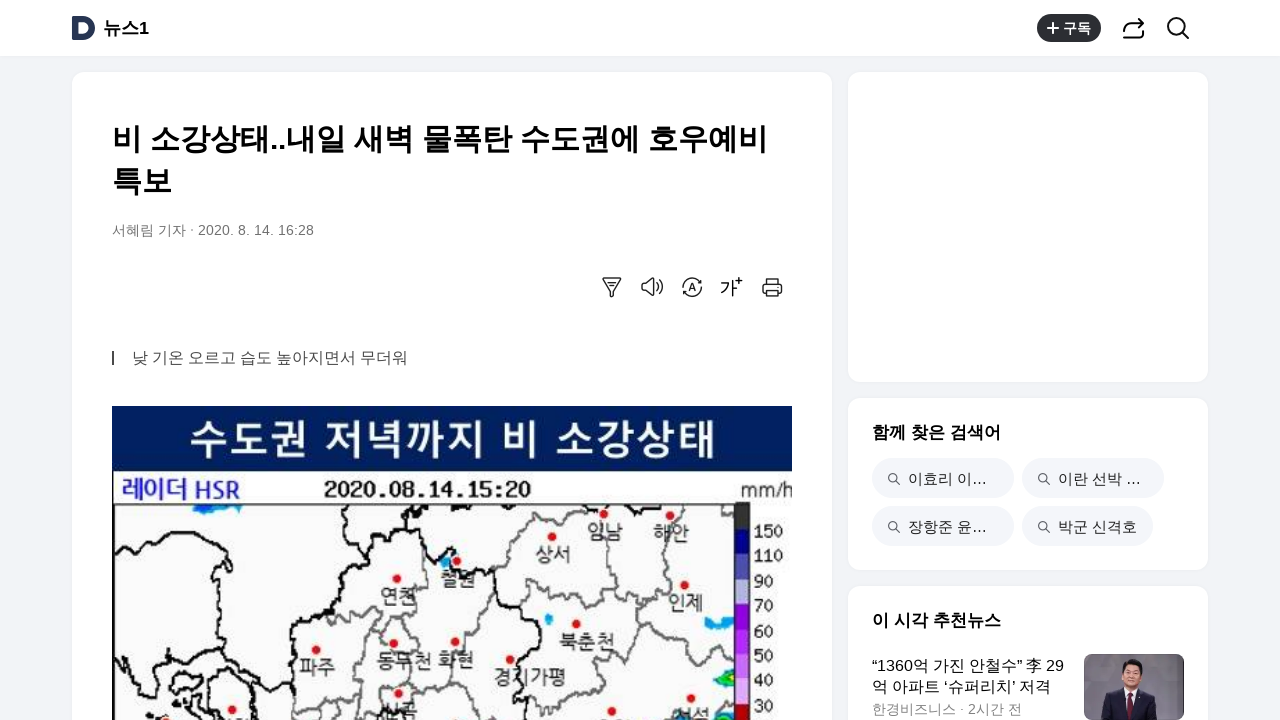